Navigates to YouTube homepage and verifies that the page title is "YouTube"

Starting URL: https://www.youtube.com/

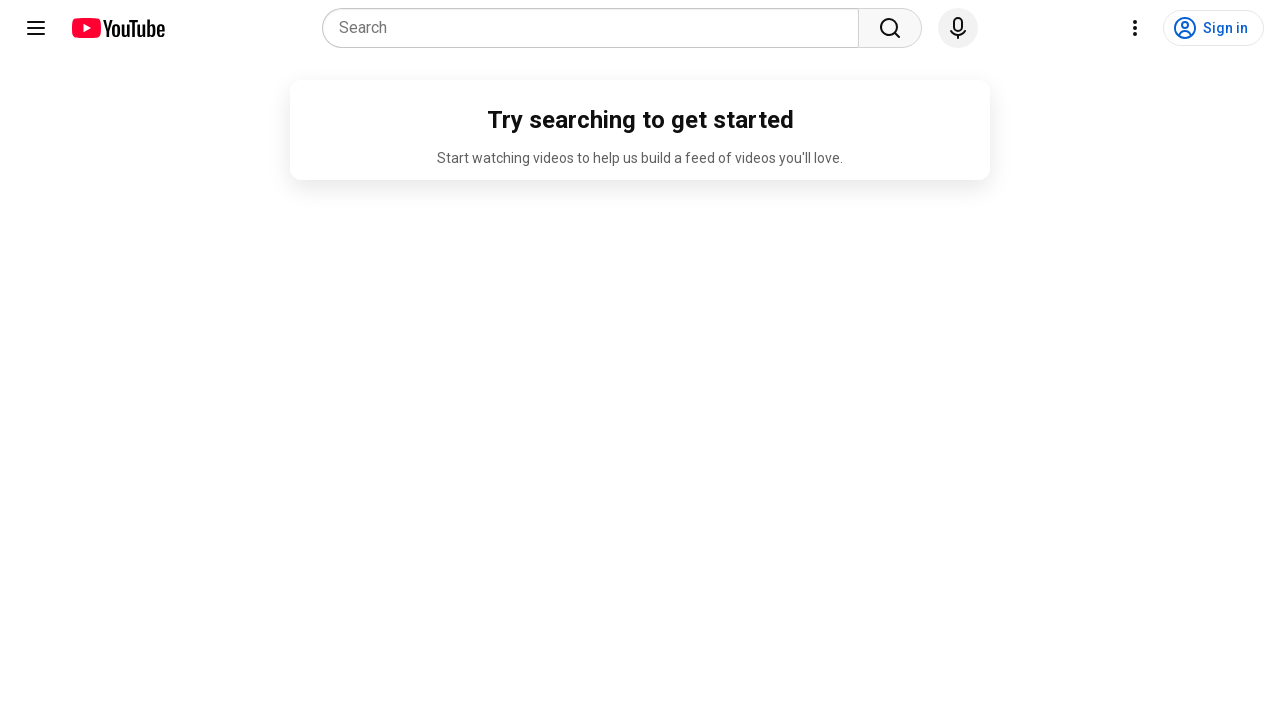

Navigated to YouTube homepage
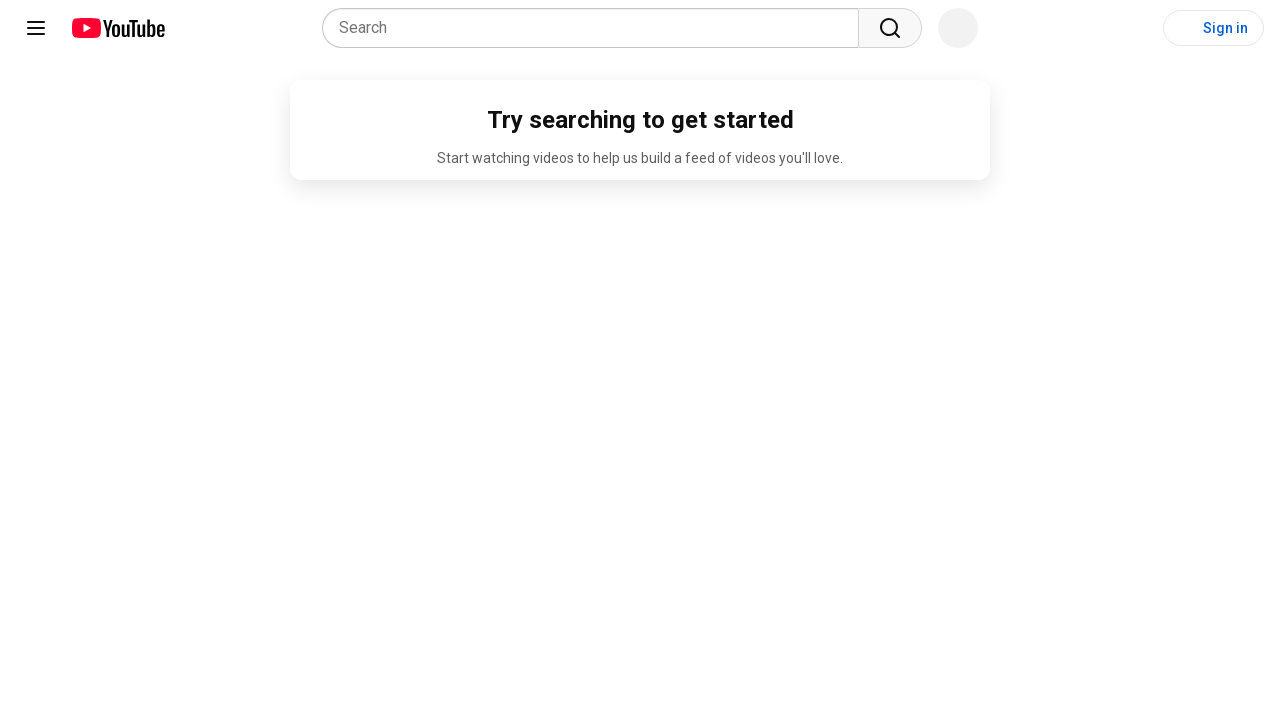

Retrieved page title
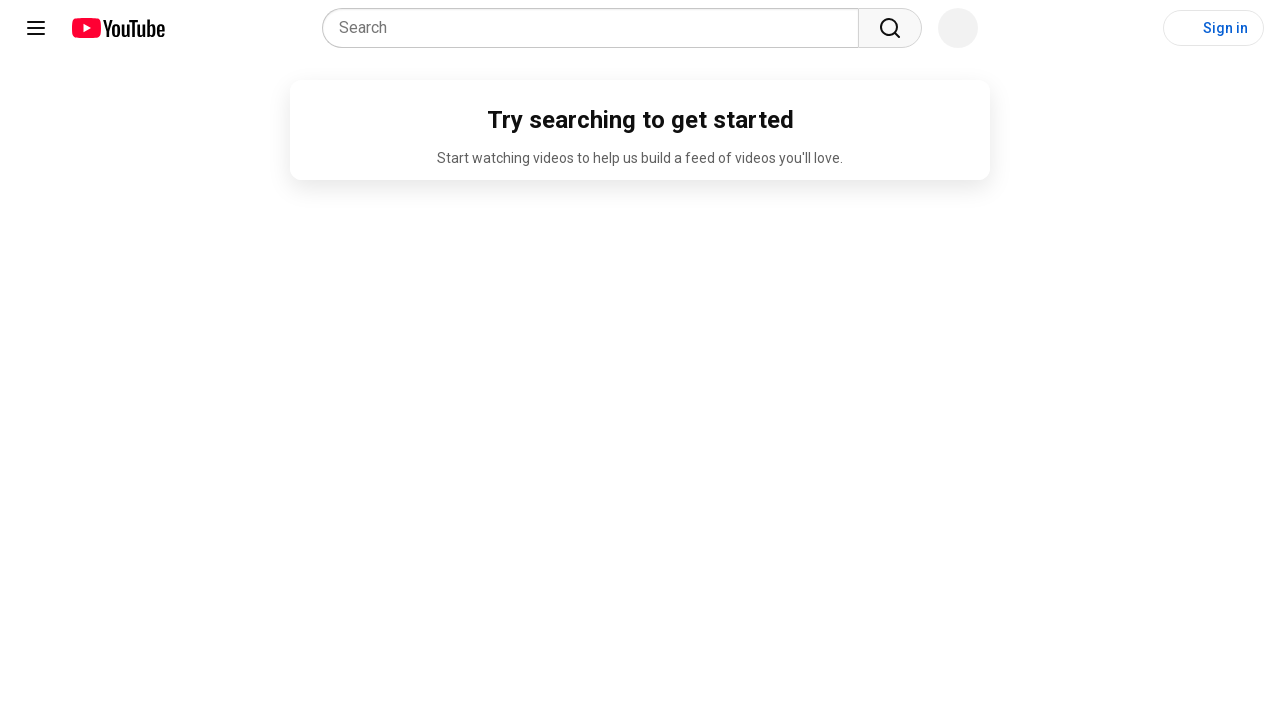

Page title verified as 'YouTube' - test passed
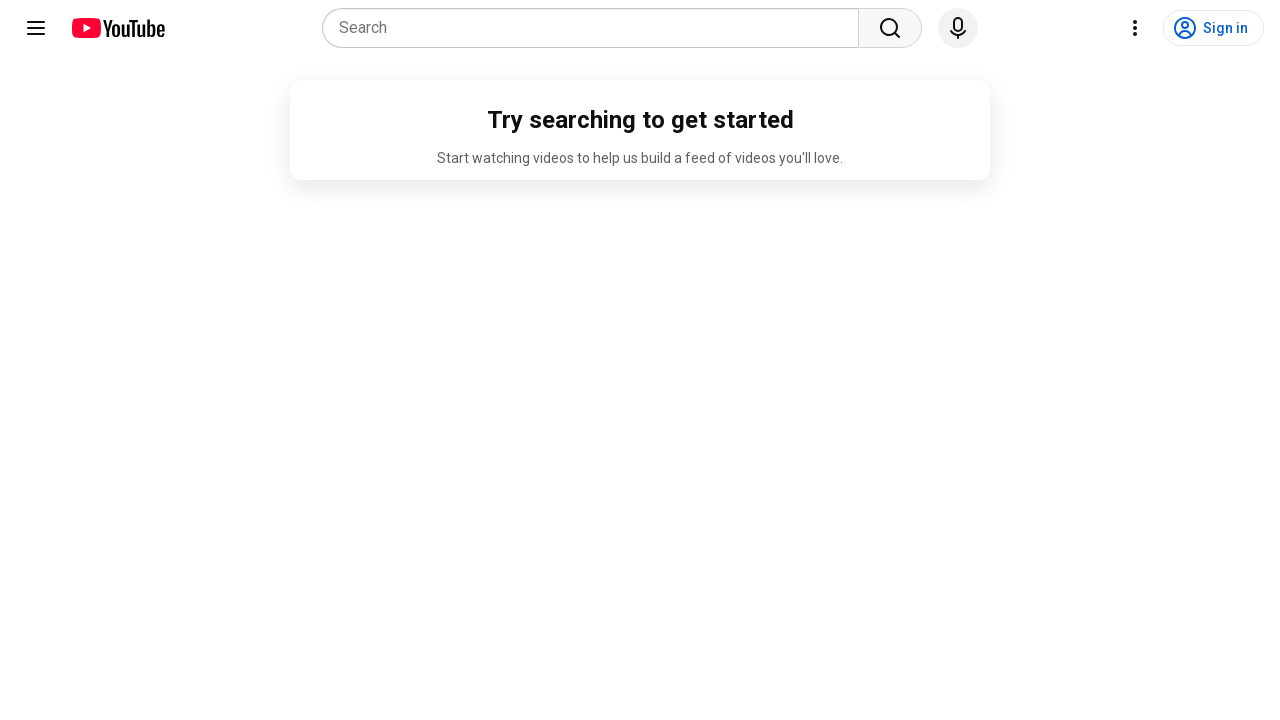

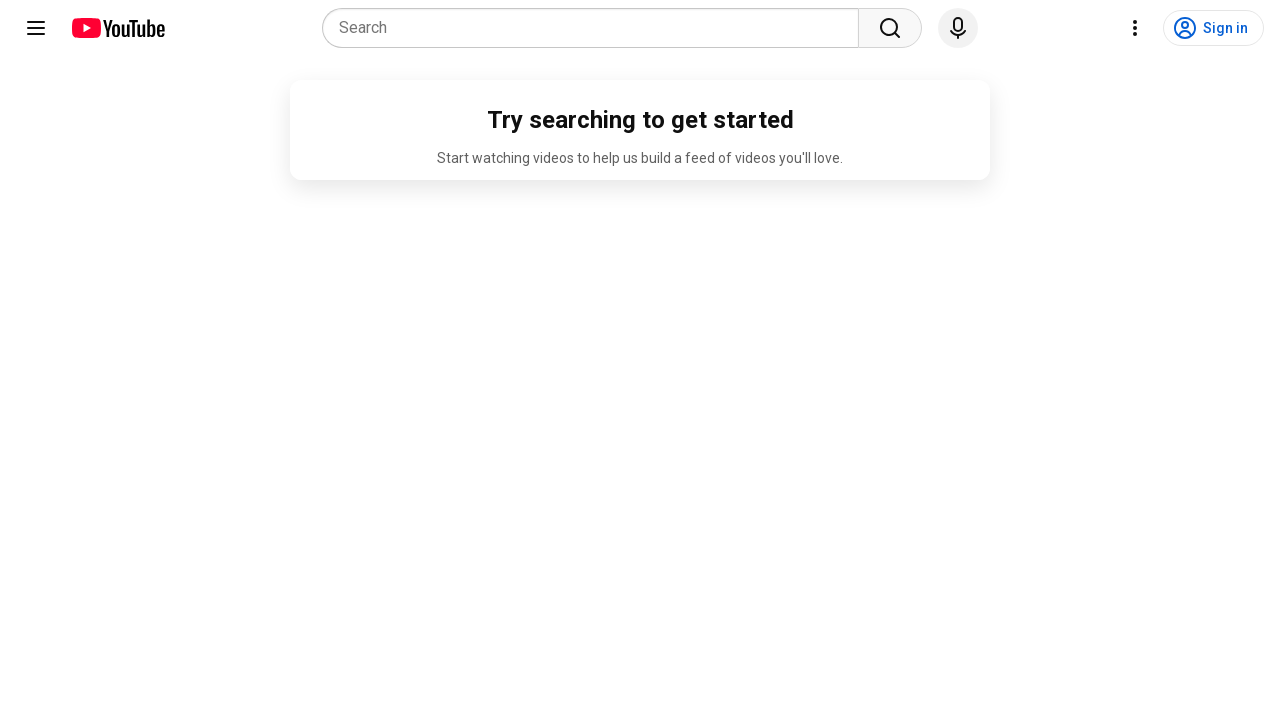